Tests browser navigation functionality by navigating to a URL, then navigating to a second URL, going back, going forward, and refreshing the page to verify navigation controls work correctly.

Starting URL: http://toolsqa.com/handling-alerts-using-selenium-webdriver/

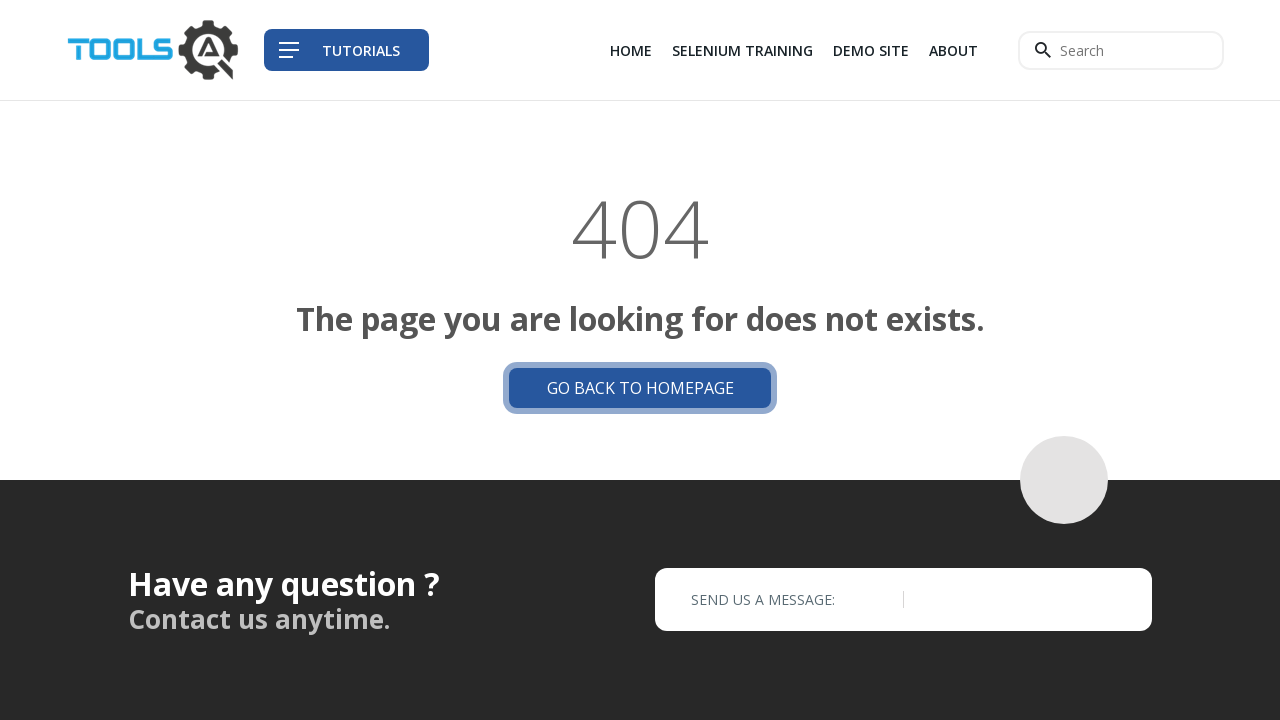

Navigated to http://testingpool.com
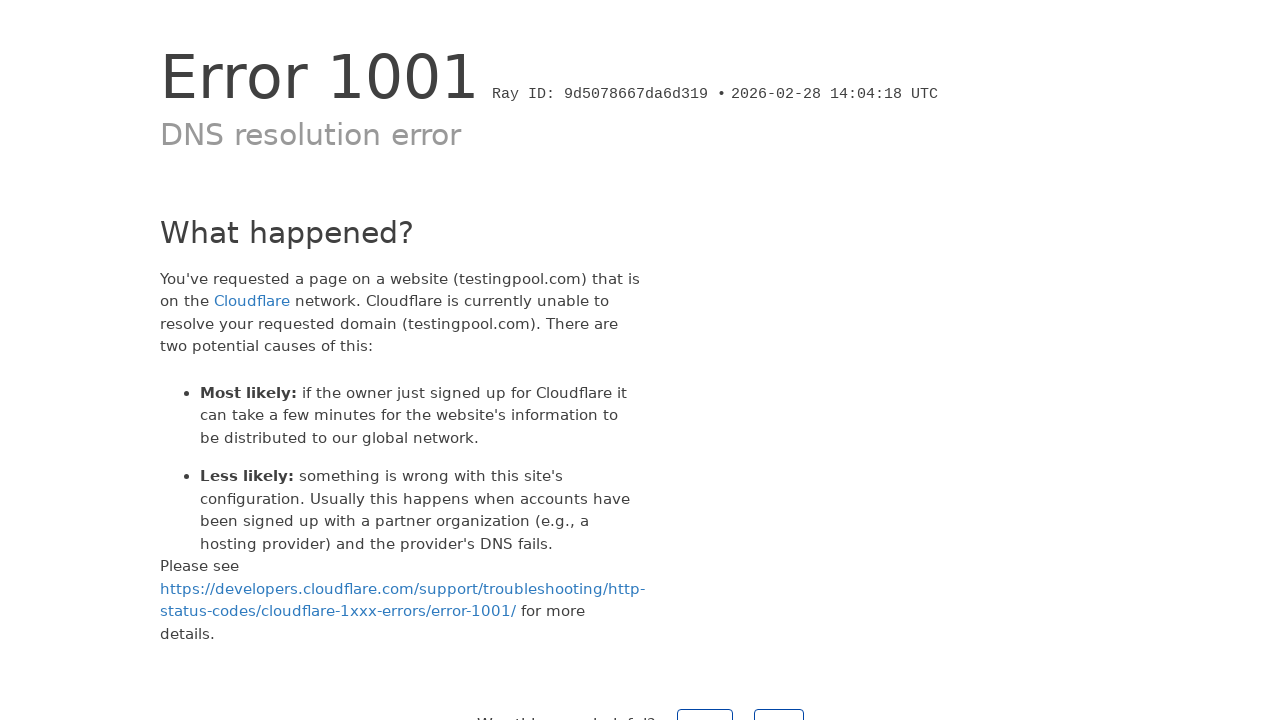

Second website page loaded completely
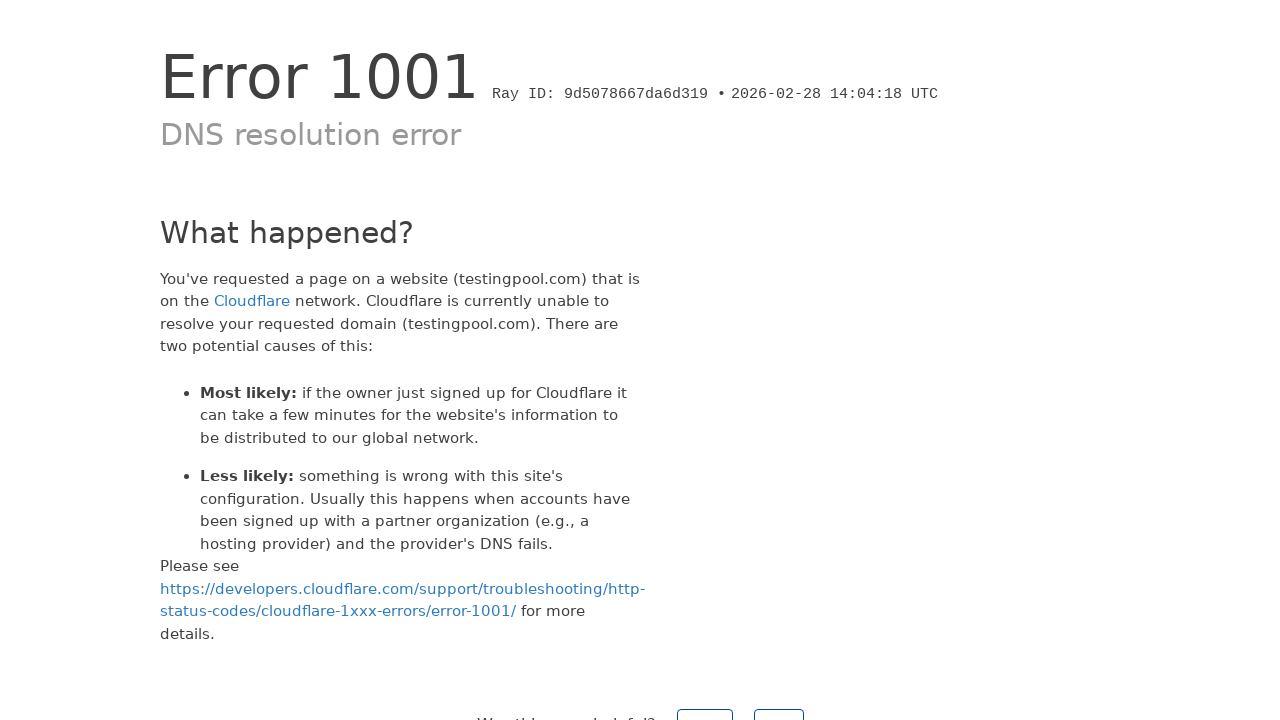

Navigated back to previous page
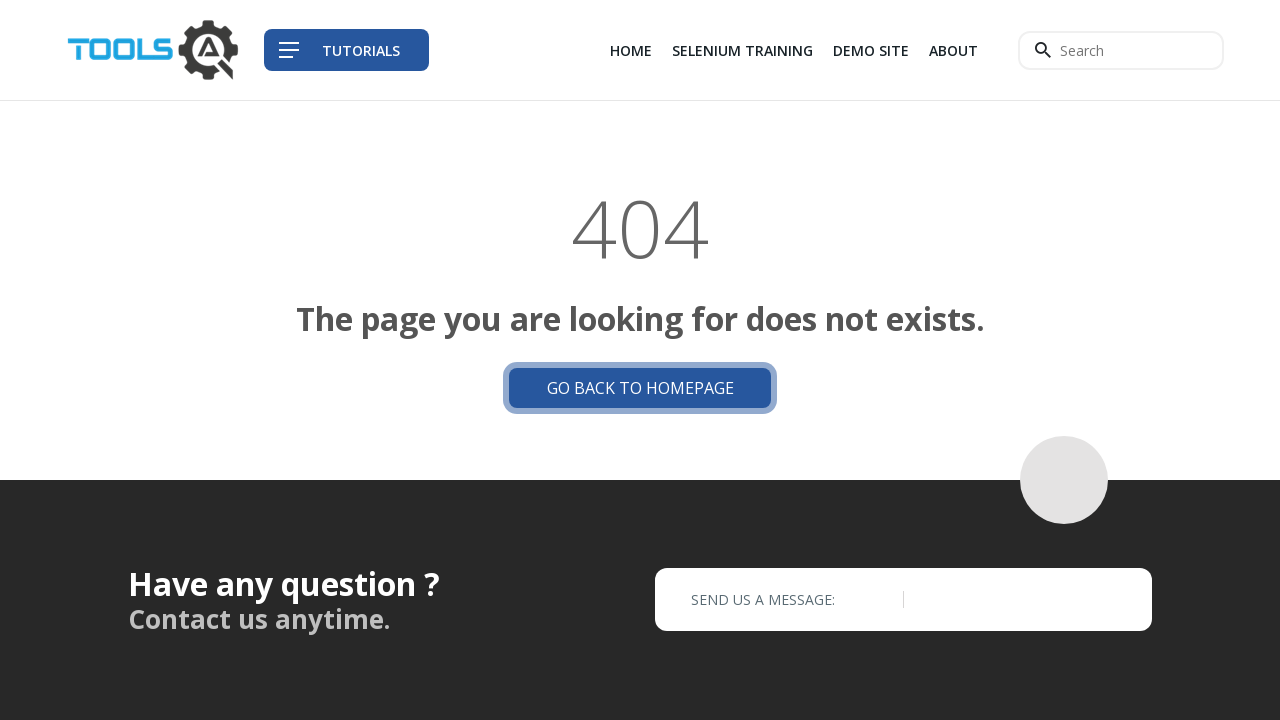

Previous page loaded completely after back navigation
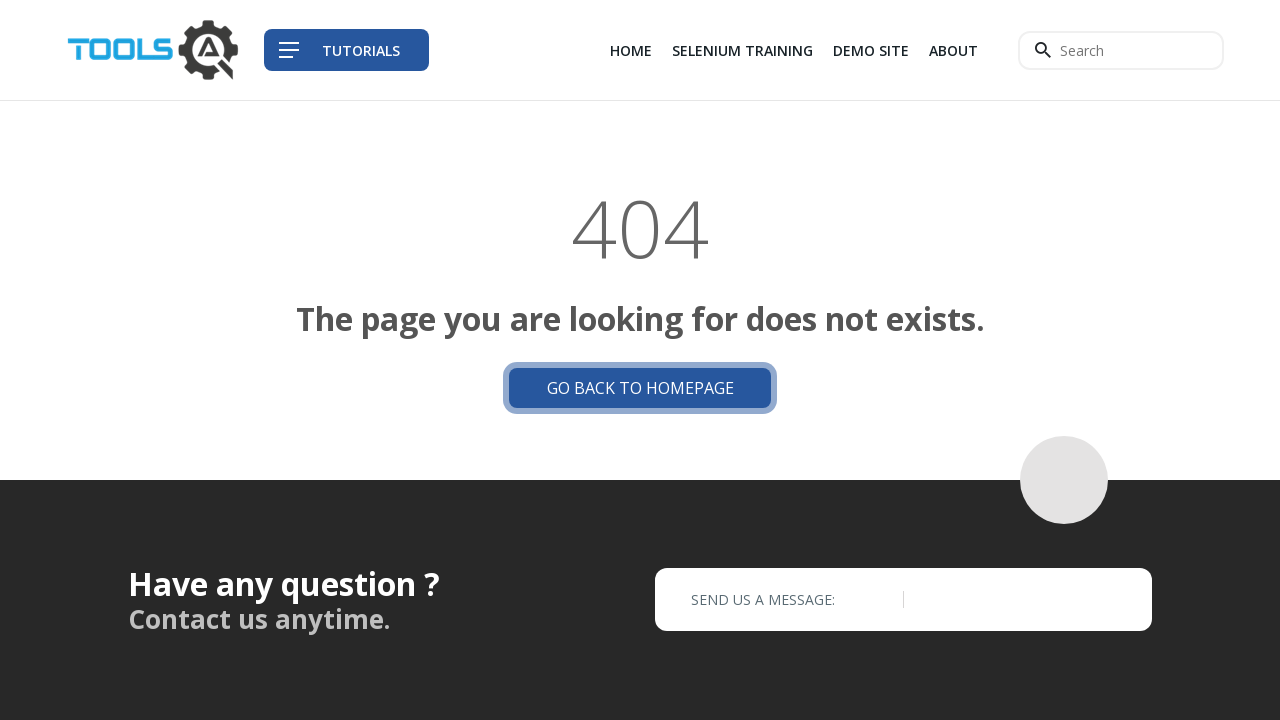

Navigated forward to next page
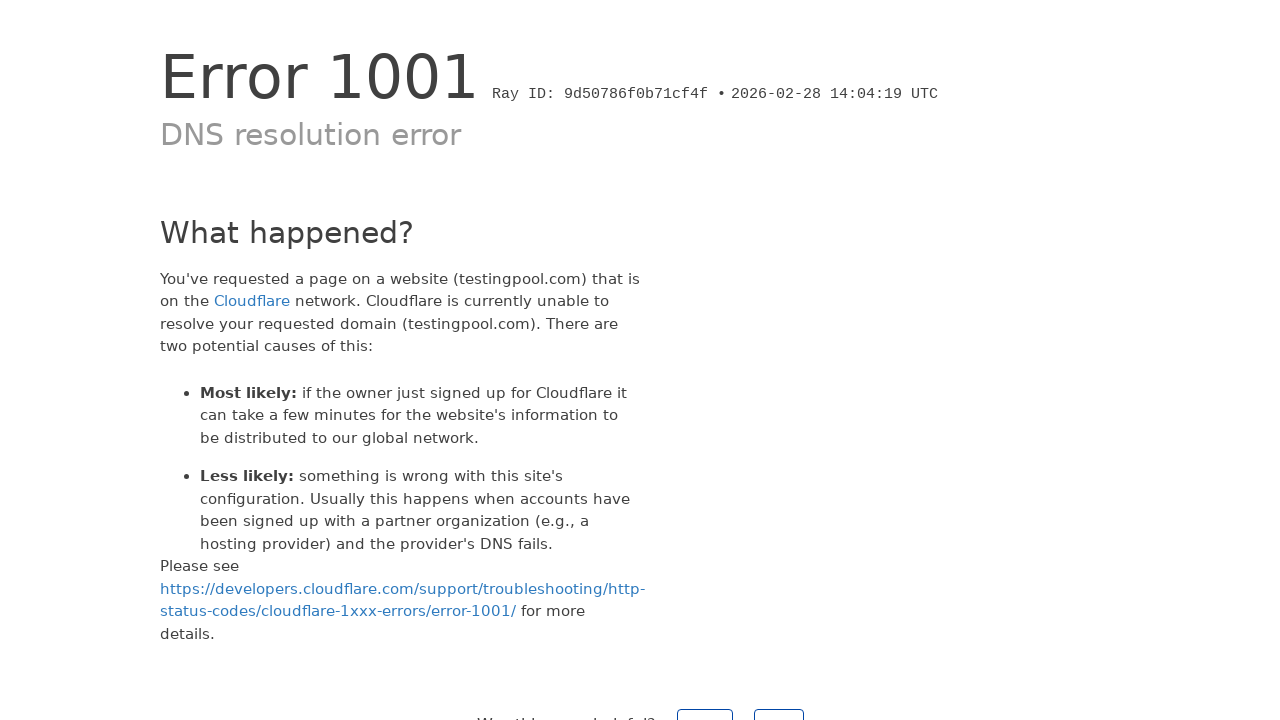

Next page loaded completely after forward navigation
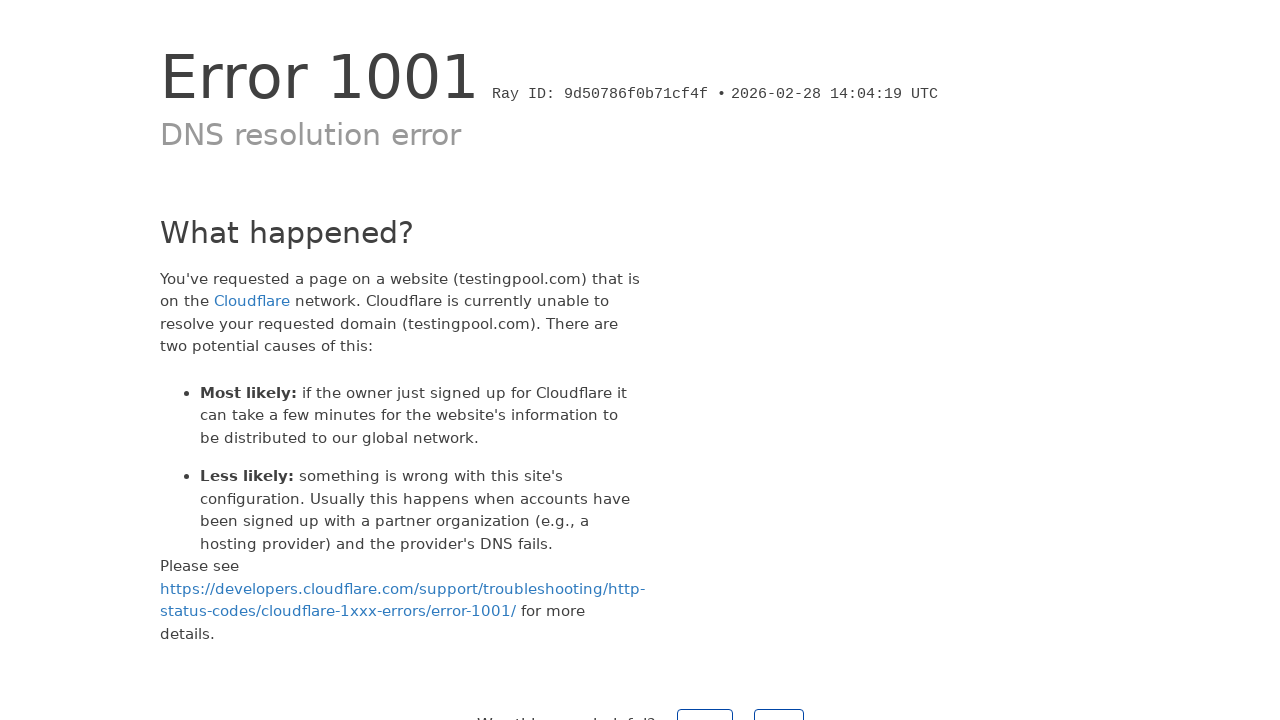

Refreshed the current page
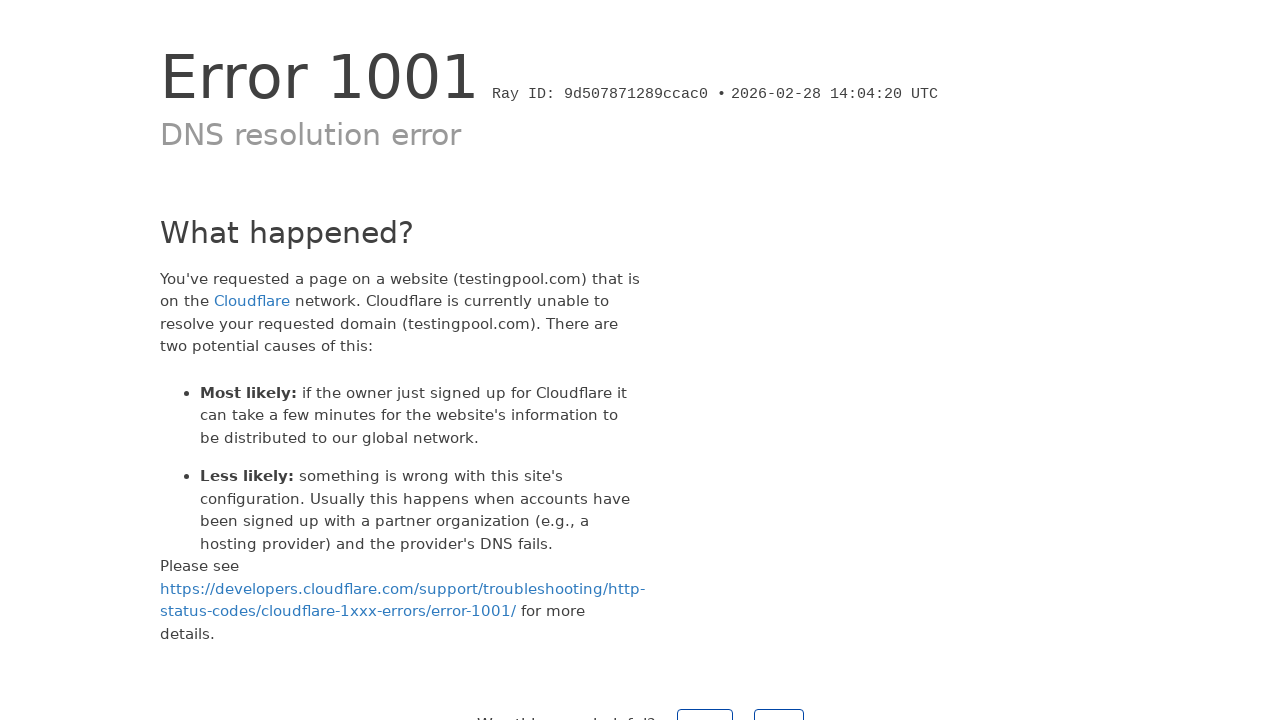

Page loaded completely after refresh
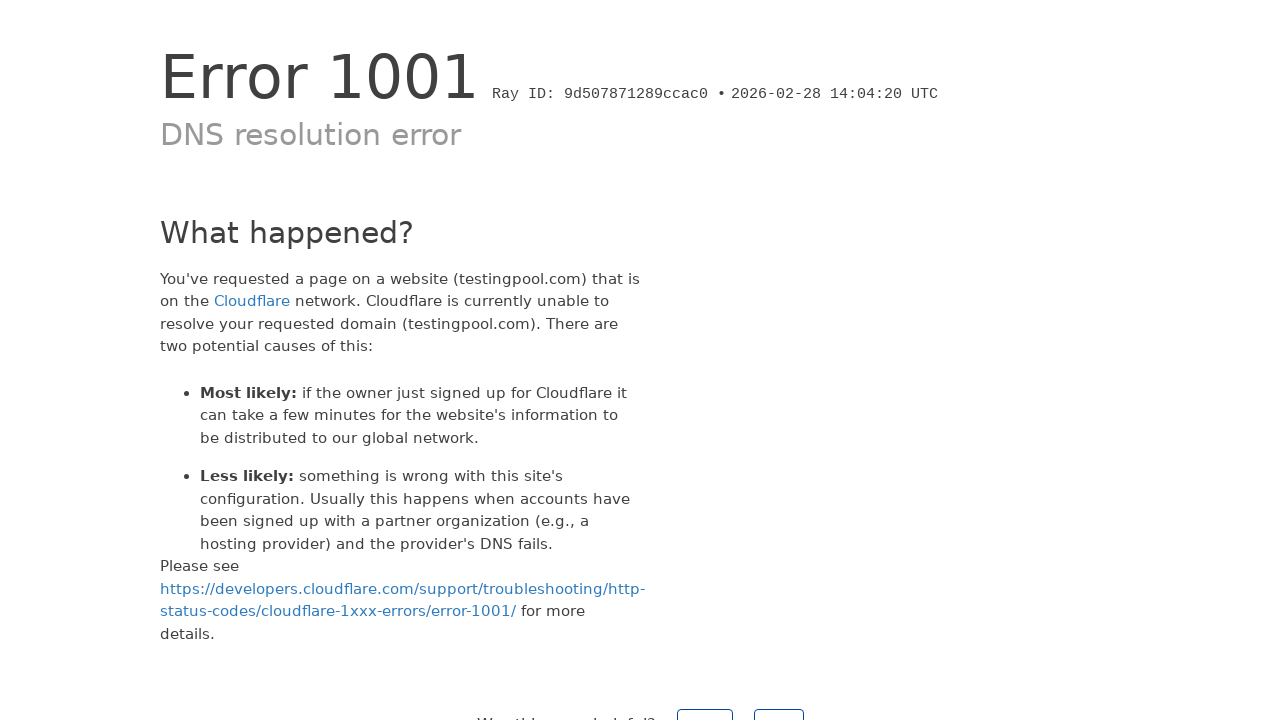

Verified current URL is http://testingpool.com/
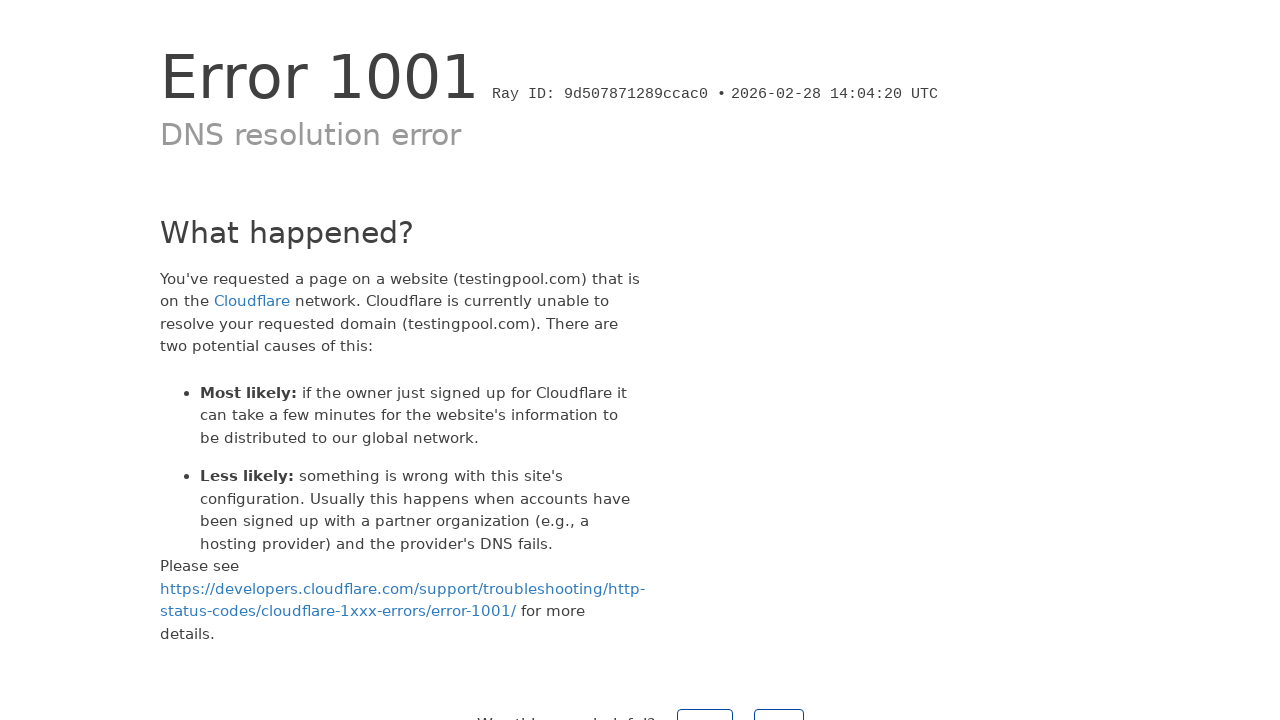

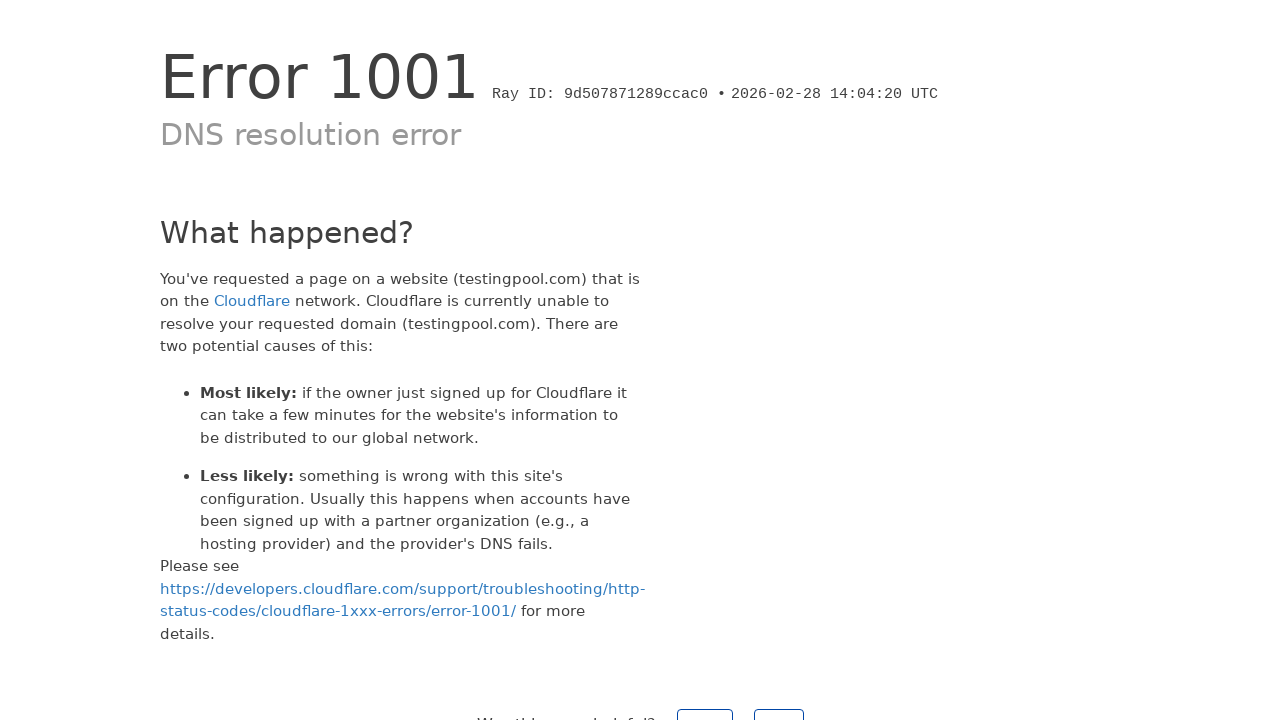